Tests the sign up link by clicking it and verifying the sign up modal appears

Starting URL: https://www.demoblaze.com/

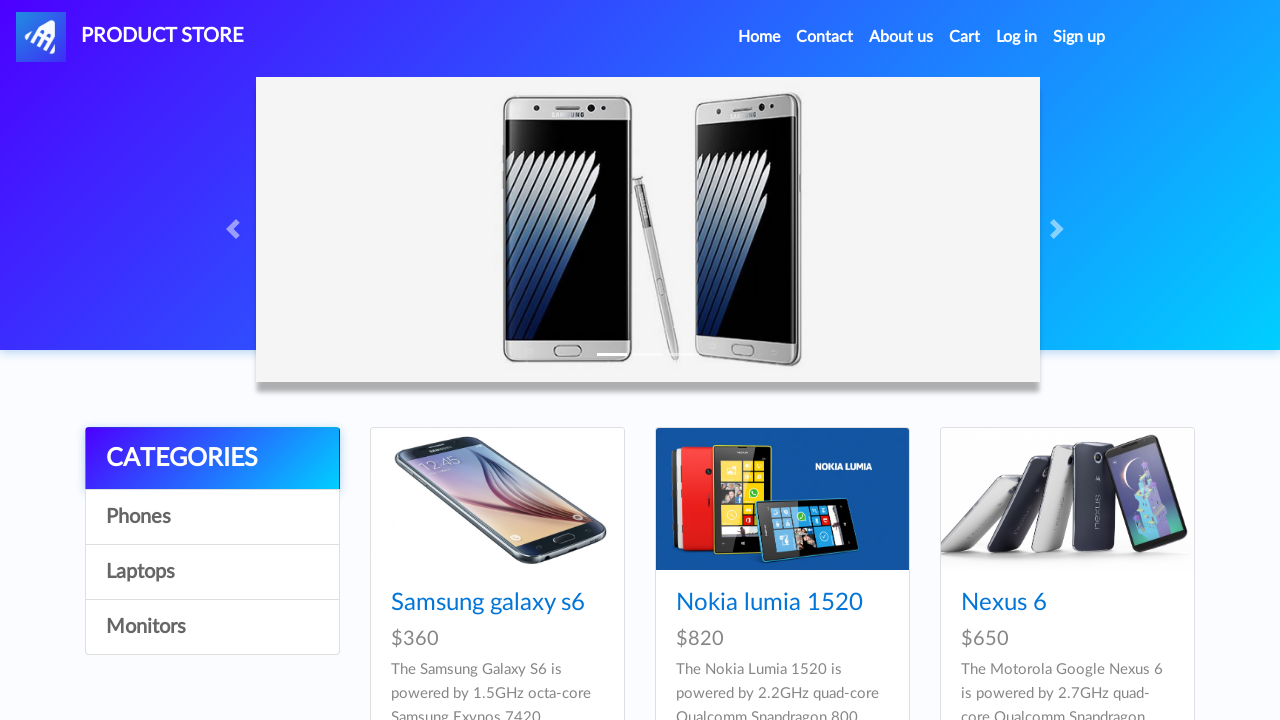

Clicked sign up link at (1079, 37) on a#signin2
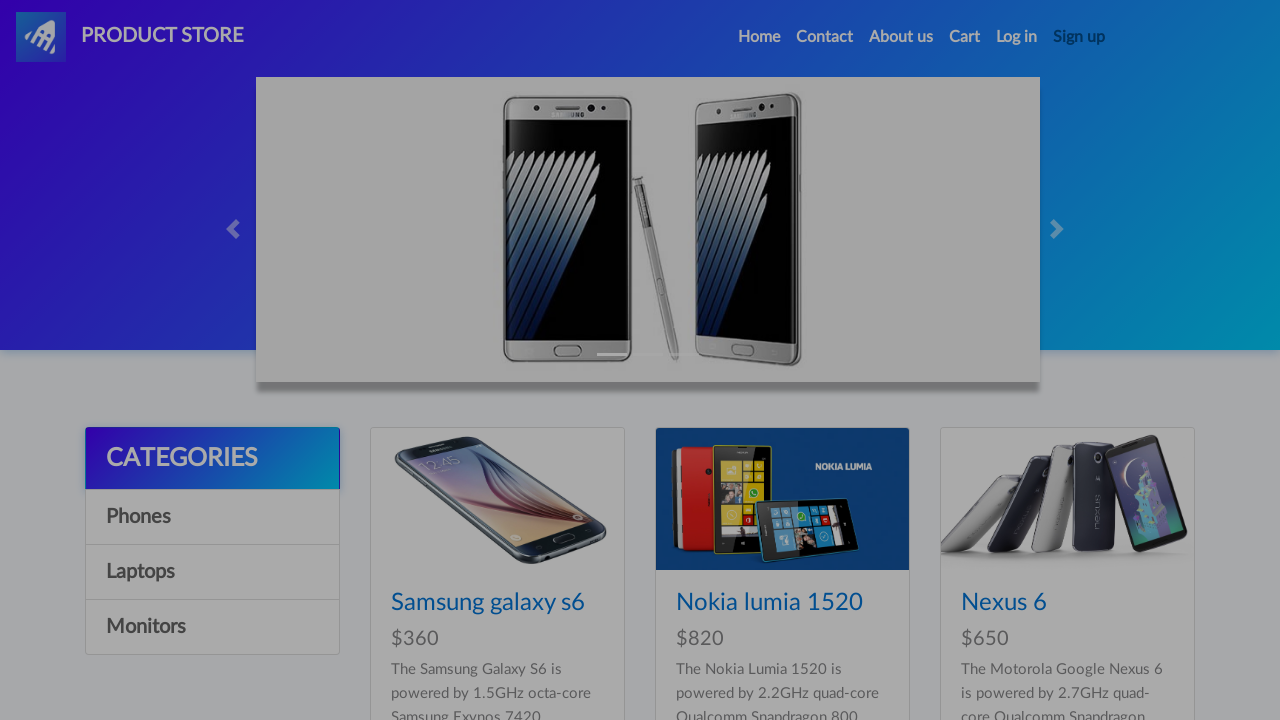

Sign up modal appeared
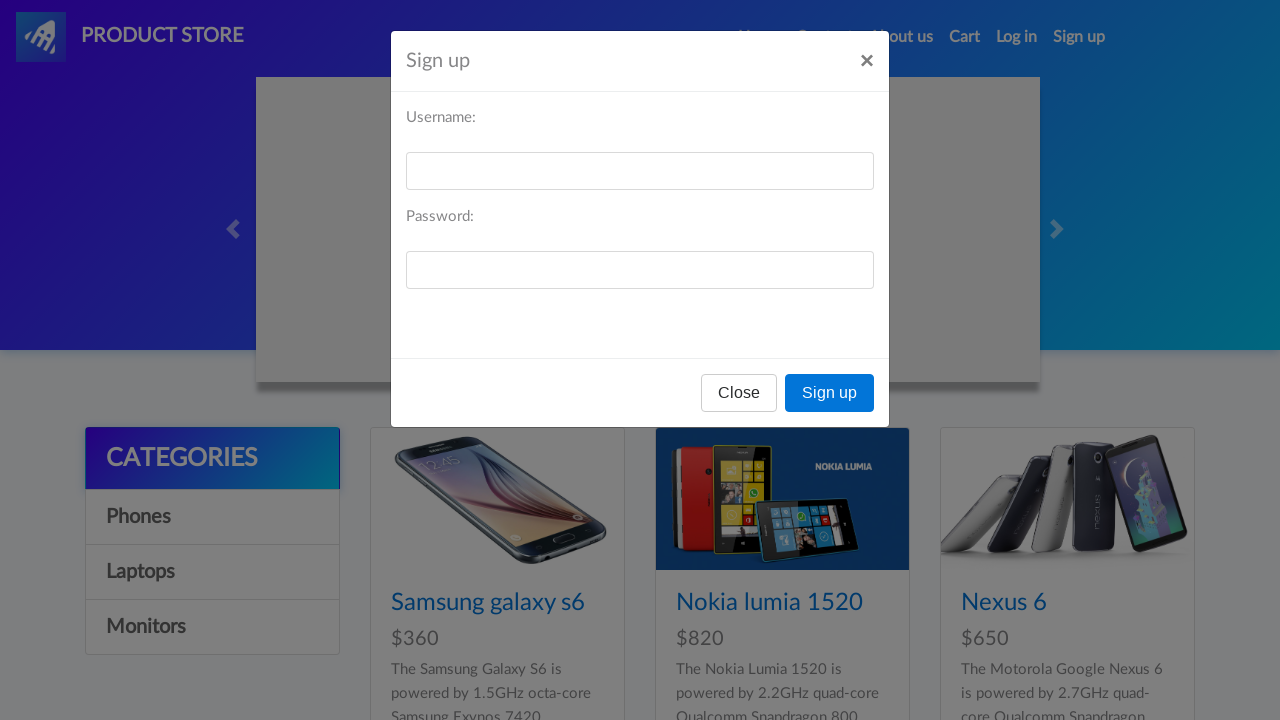

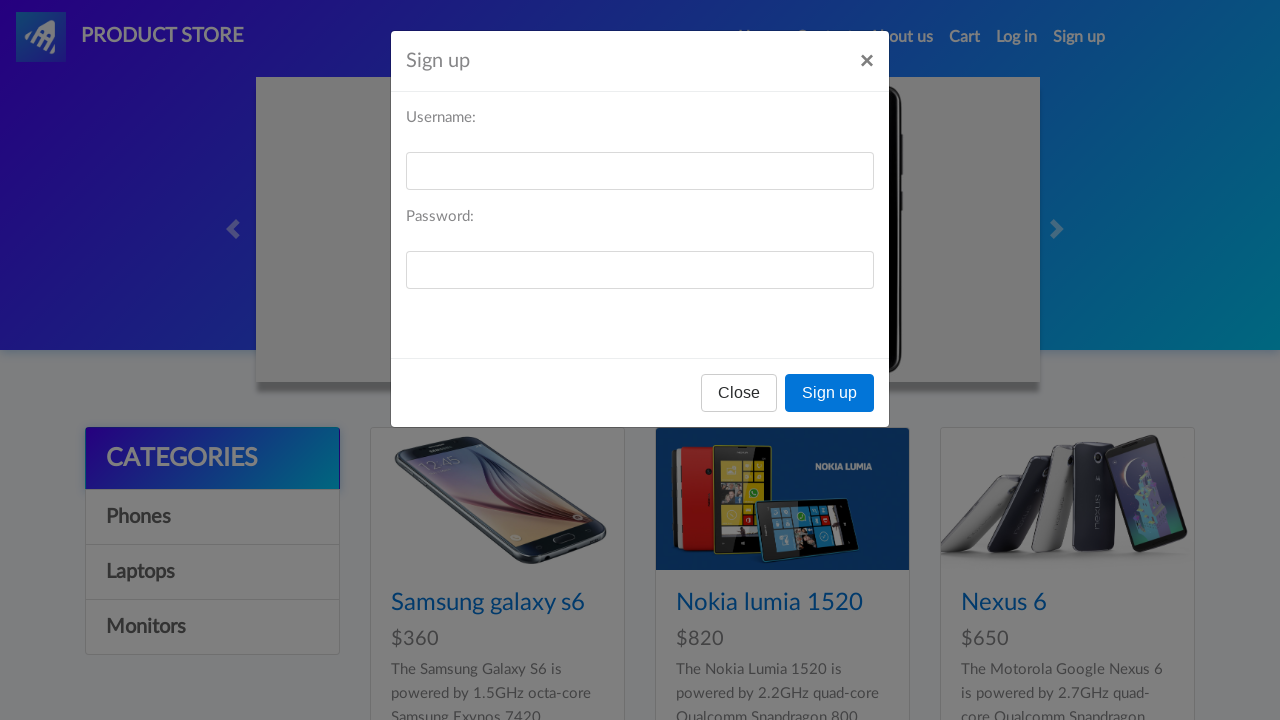